Navigates to the Fantasy Premier League homepage and waits for the page to load

Starting URL: https://fantasy.premierleague.com/

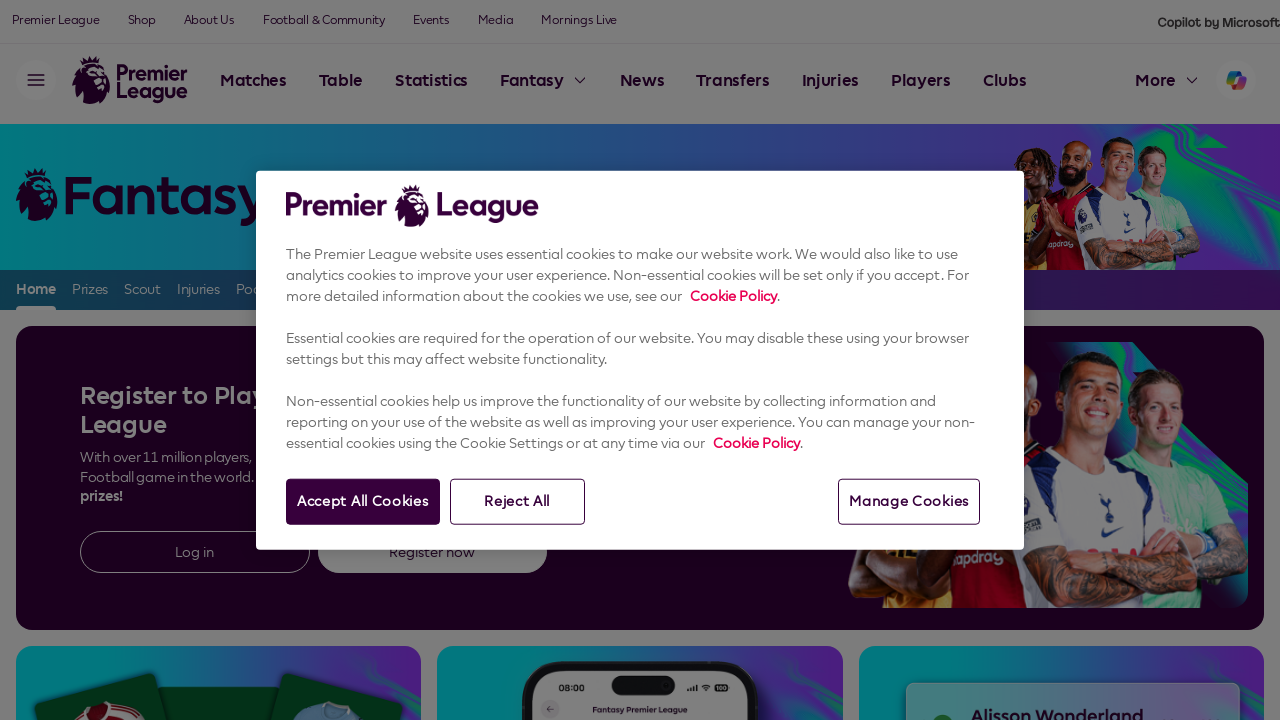

Navigated to Fantasy Premier League homepage
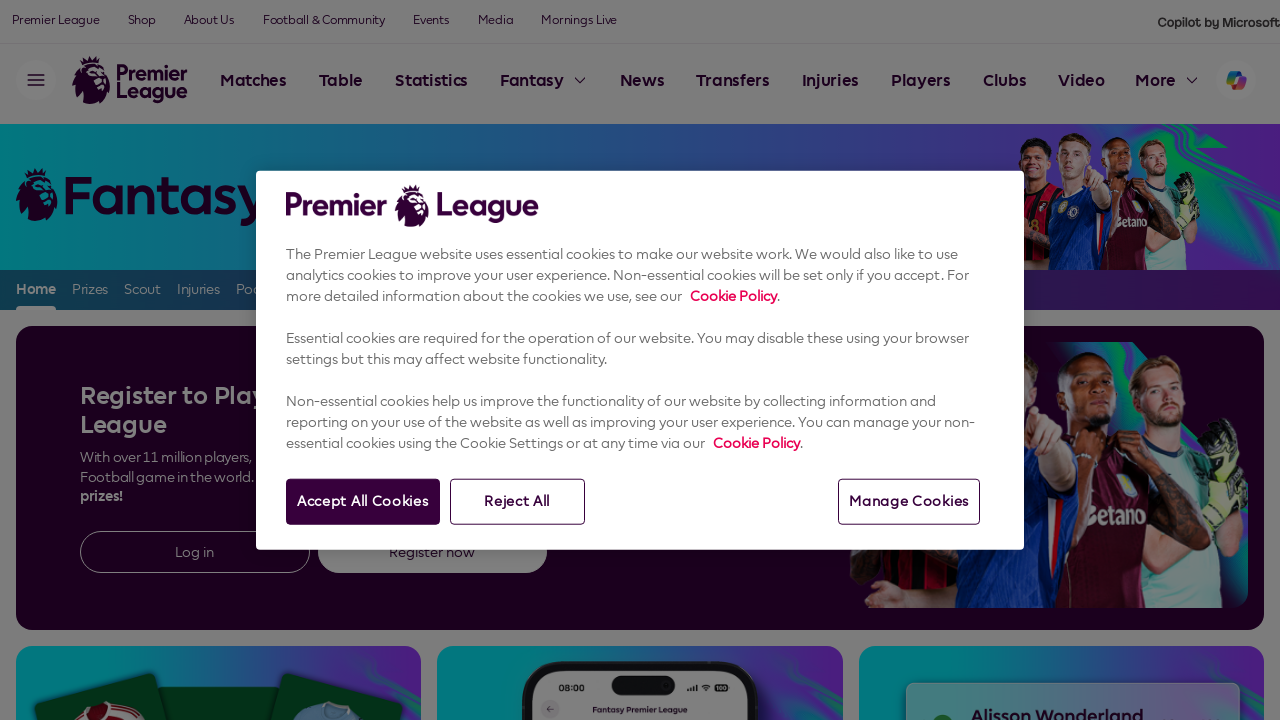

Page DOM content loaded
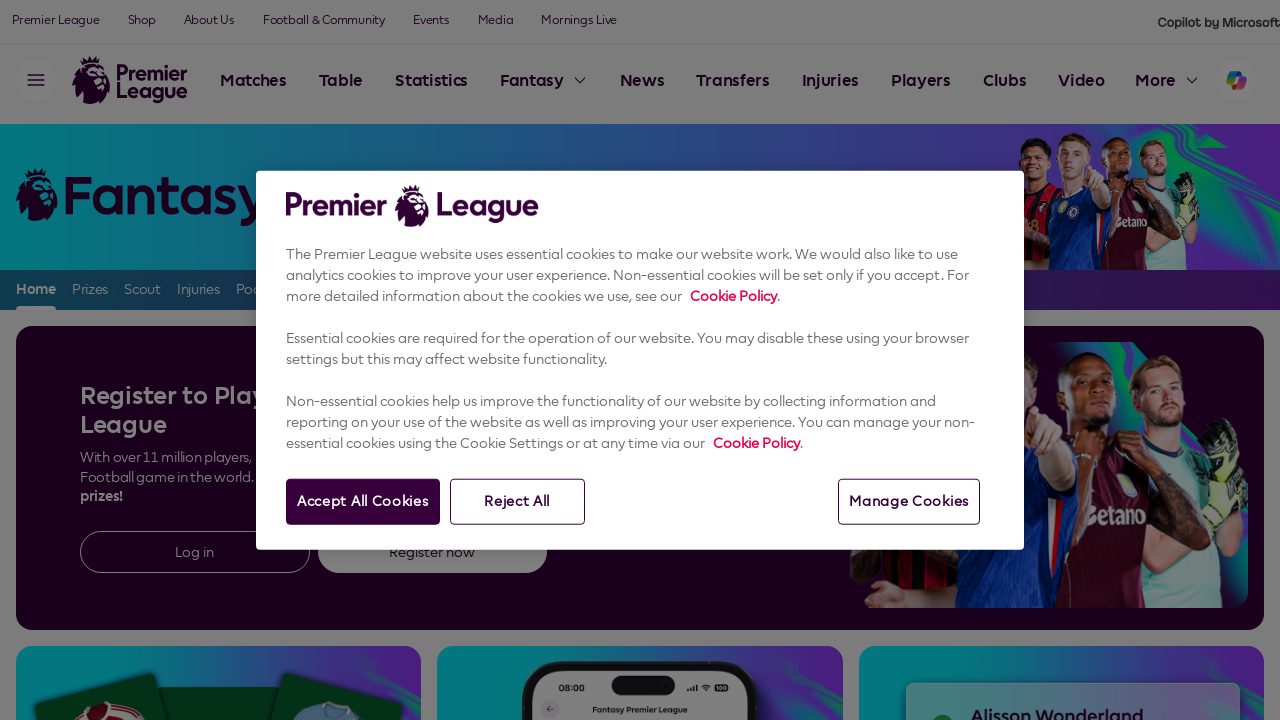

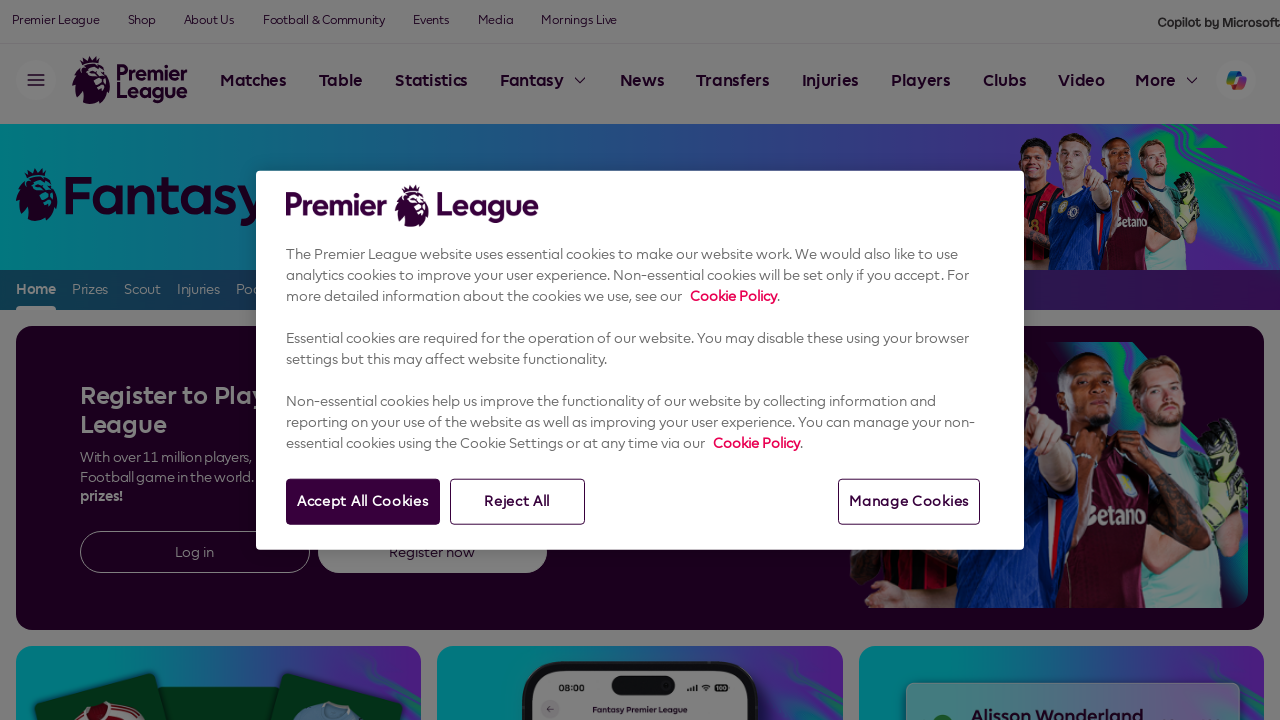